Tests scrolling functionality on a practice automation page, including page scroll, table scroll, and scrolling to a specific element

Starting URL: https://www.rahulshettyacademy.com/AutomationPractice/

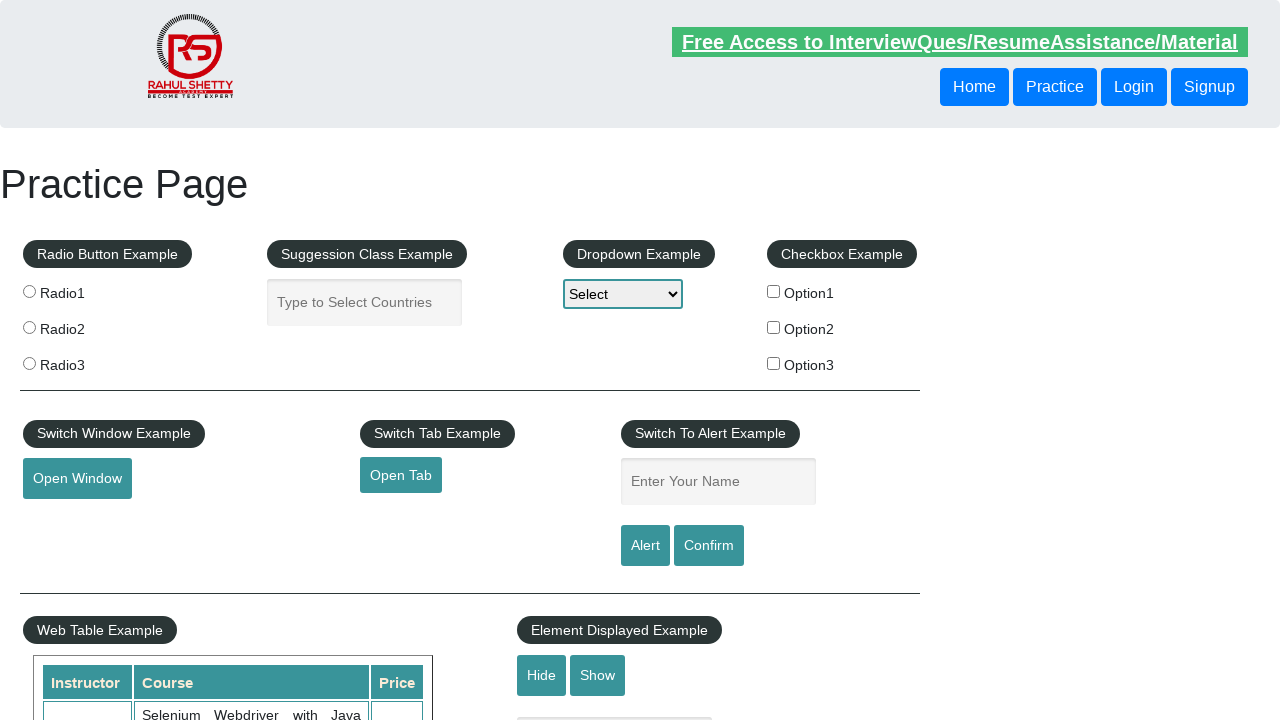

Scrolled main page down by 500 pixels
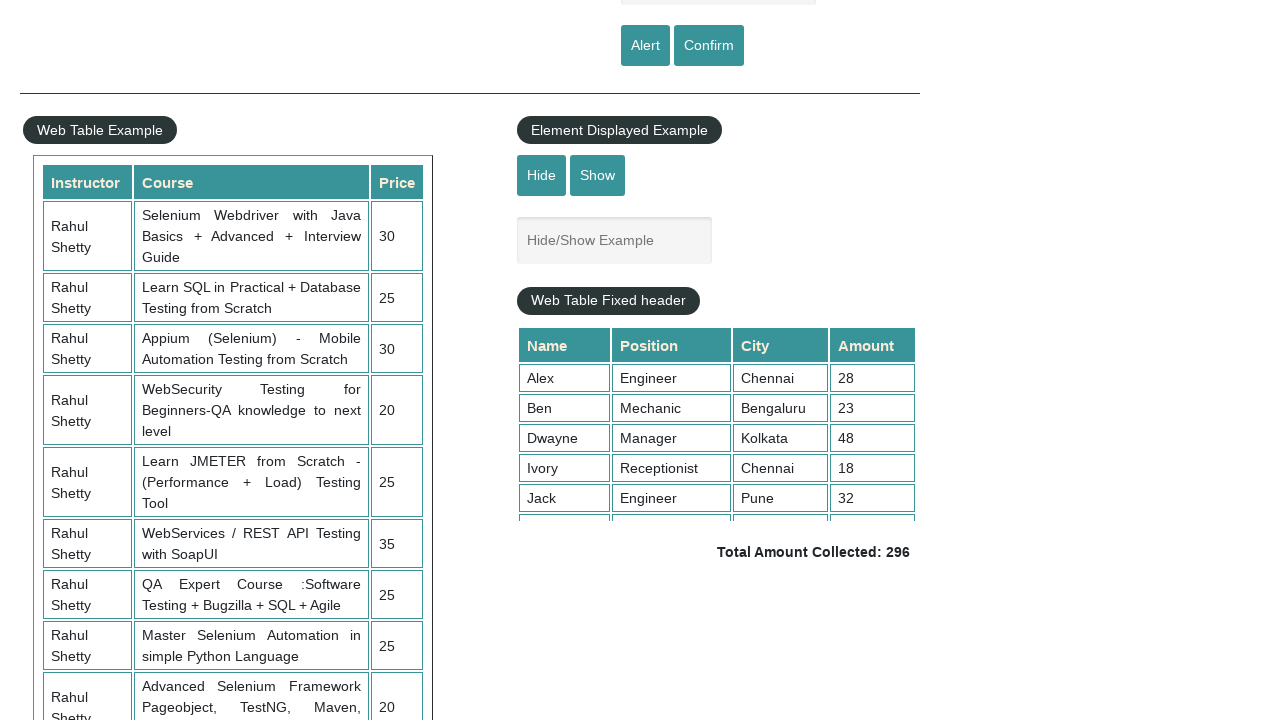

Scrolled table element down by 5000 pixels
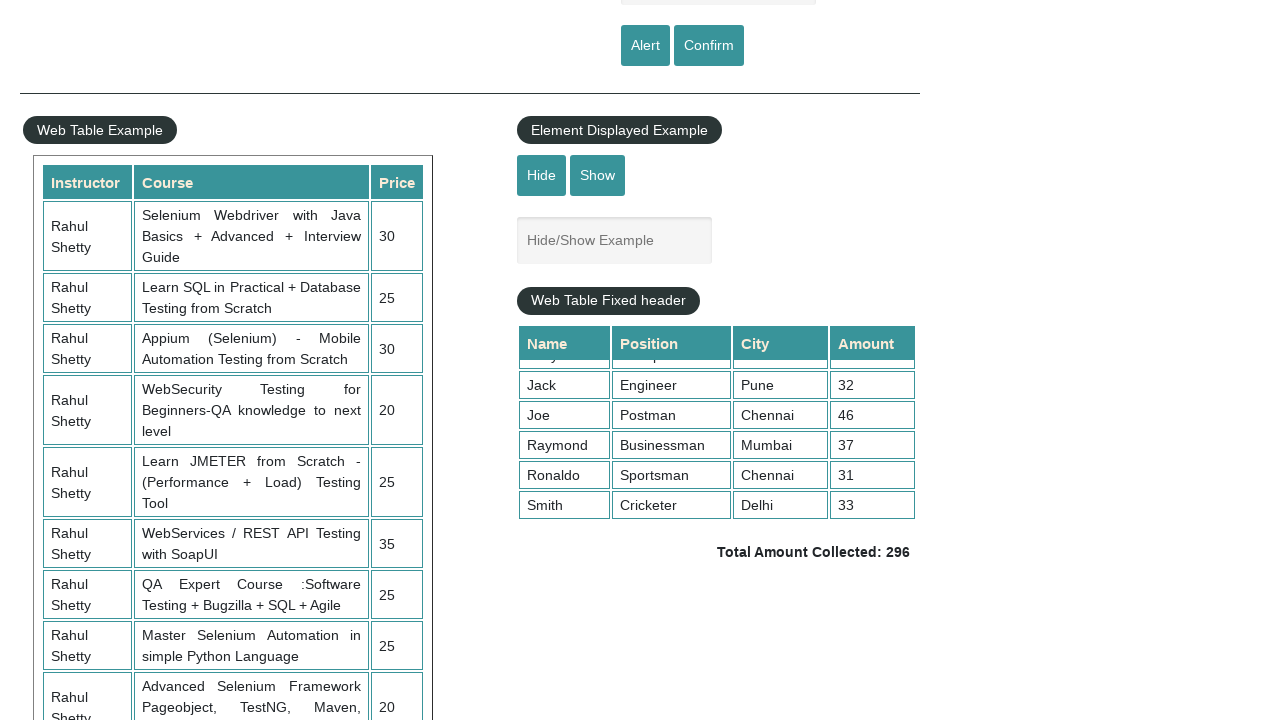

Located REST API link element
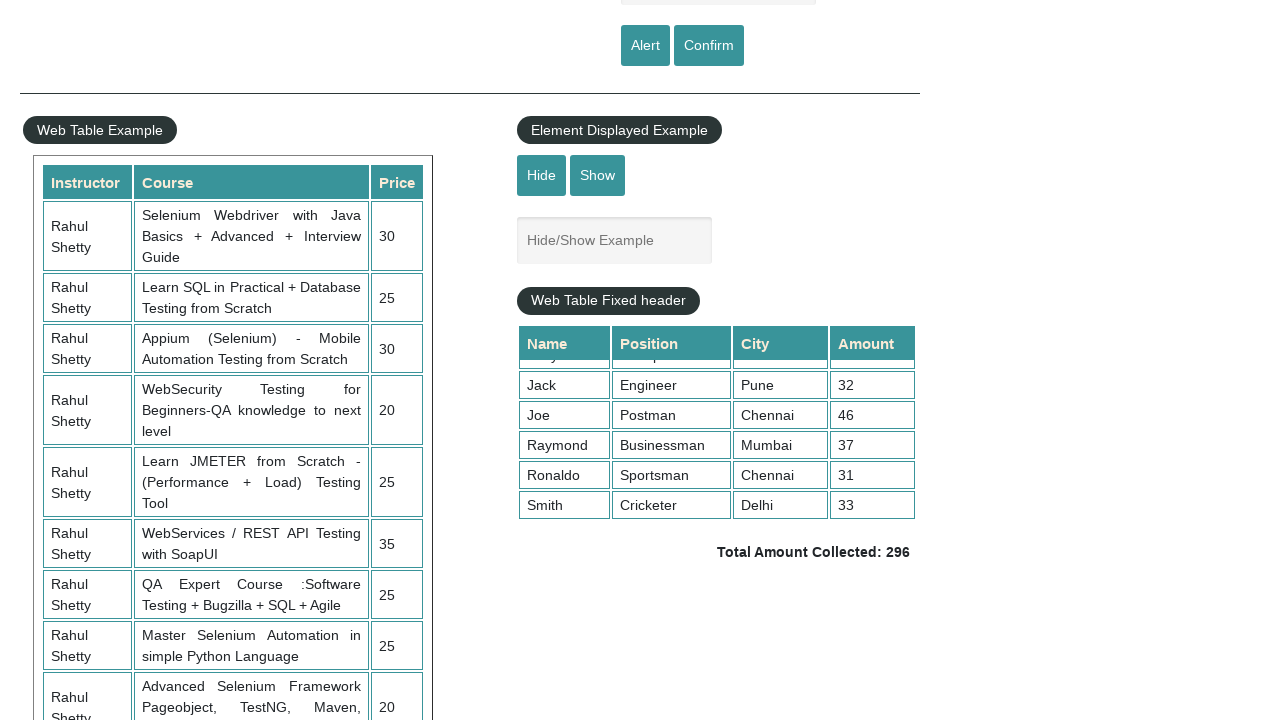

Scrolled to REST API link element
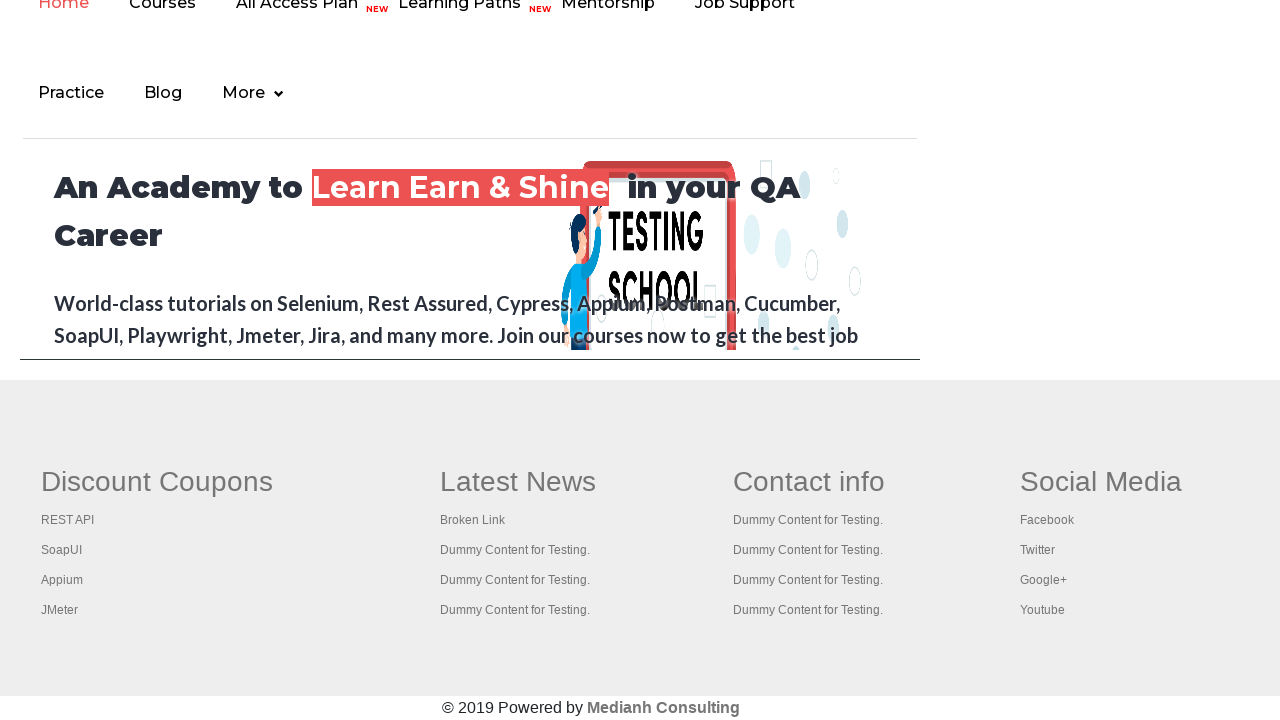

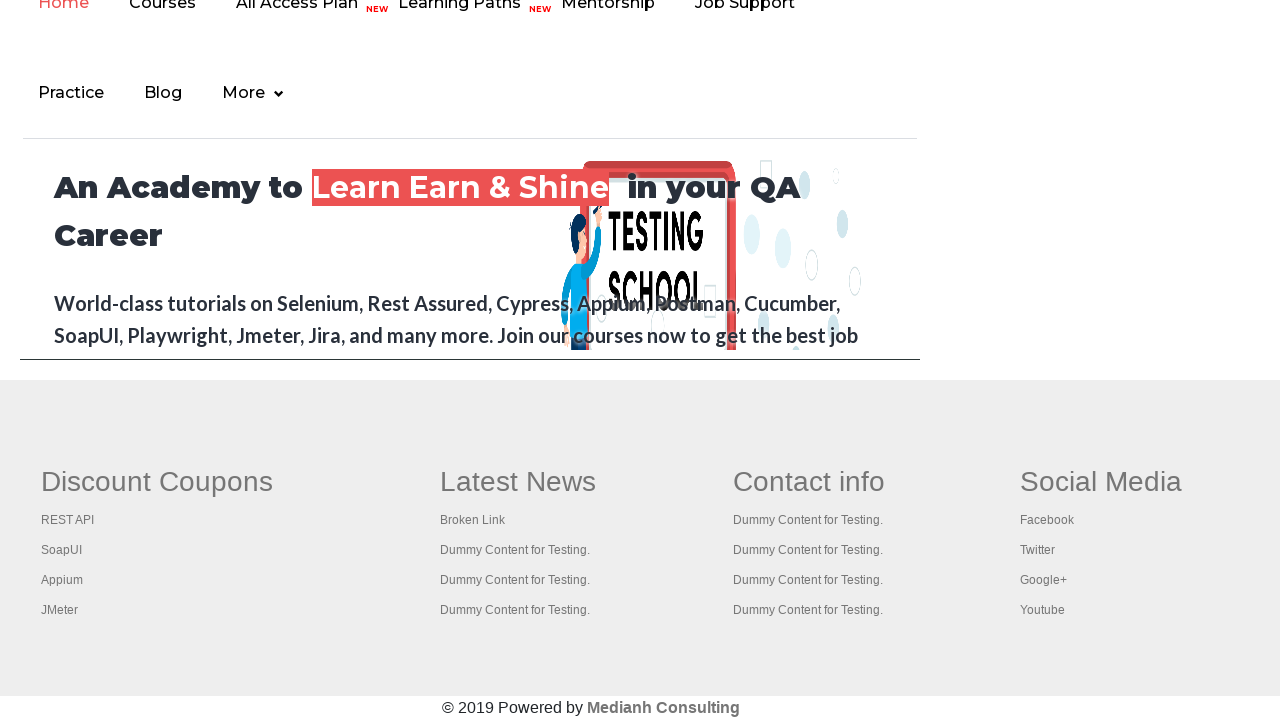